Navigates to a YouTube video and locates comment elements on the page

Starting URL: https://www.youtube.com/watch?v=JmYFrFSeKpg

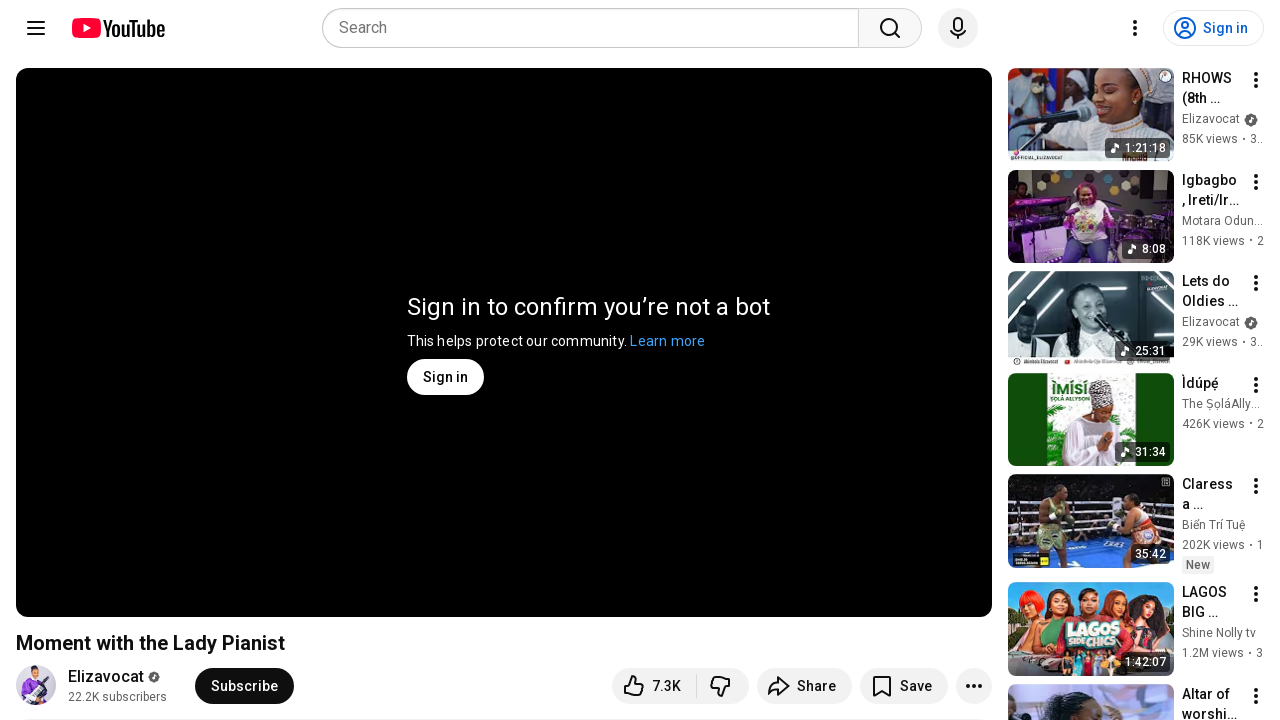

Navigated to YouTube video page
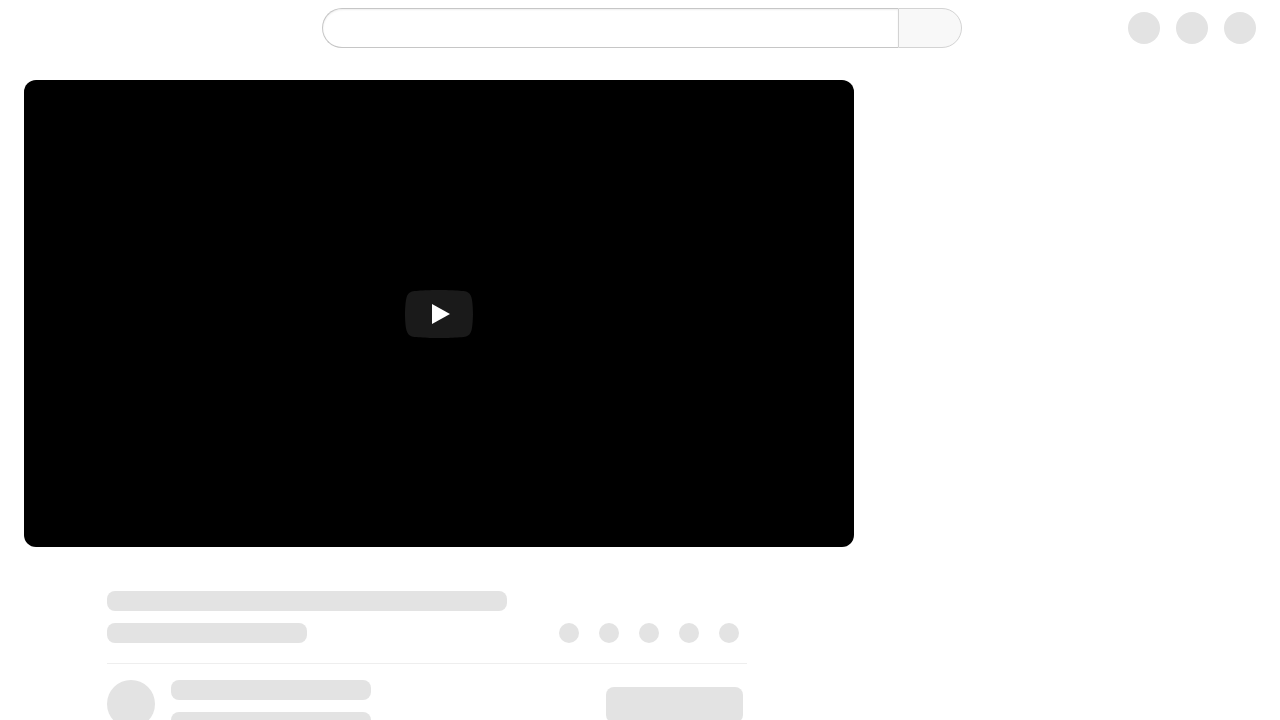

Waited 20 seconds for page to load completely
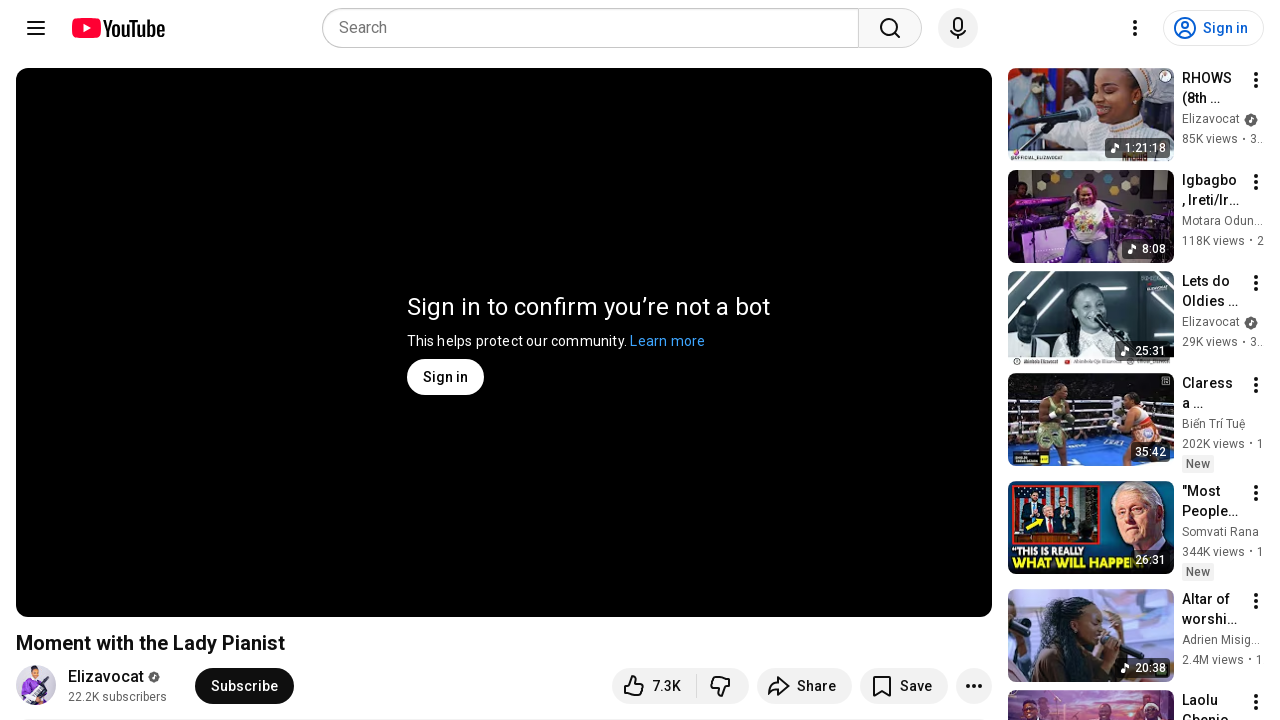

Comments section became visible
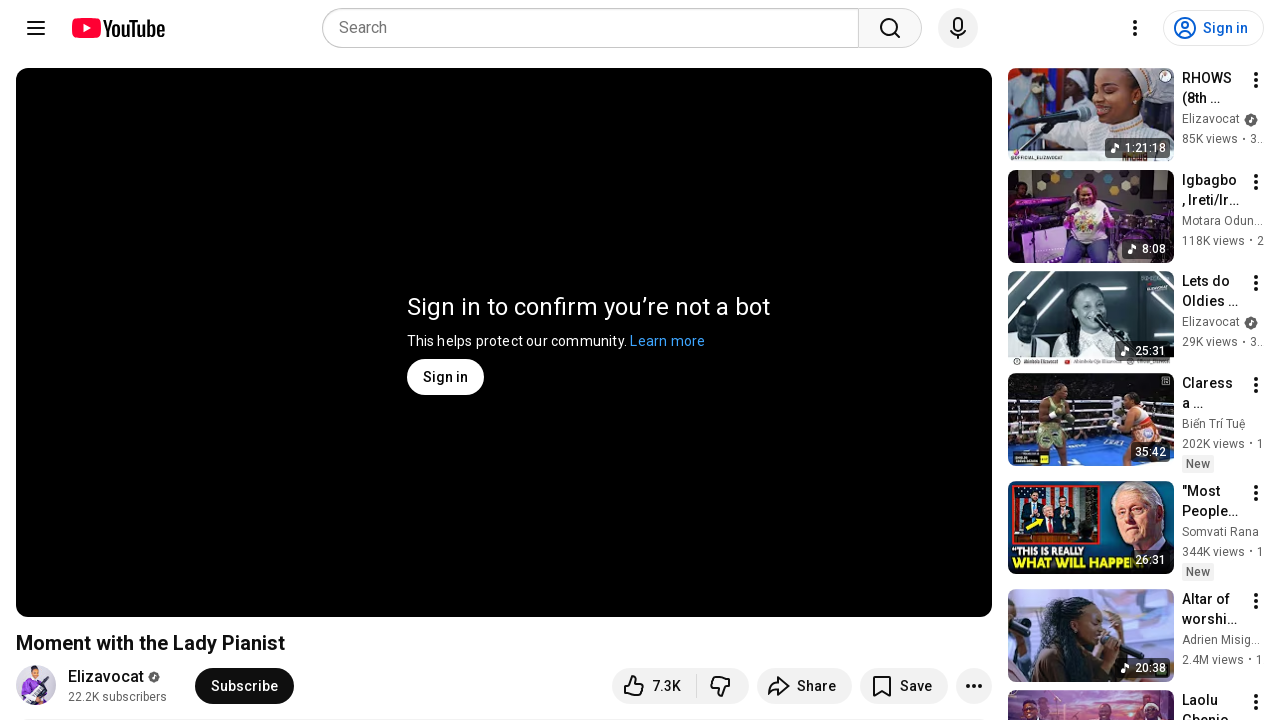

Located first comment element
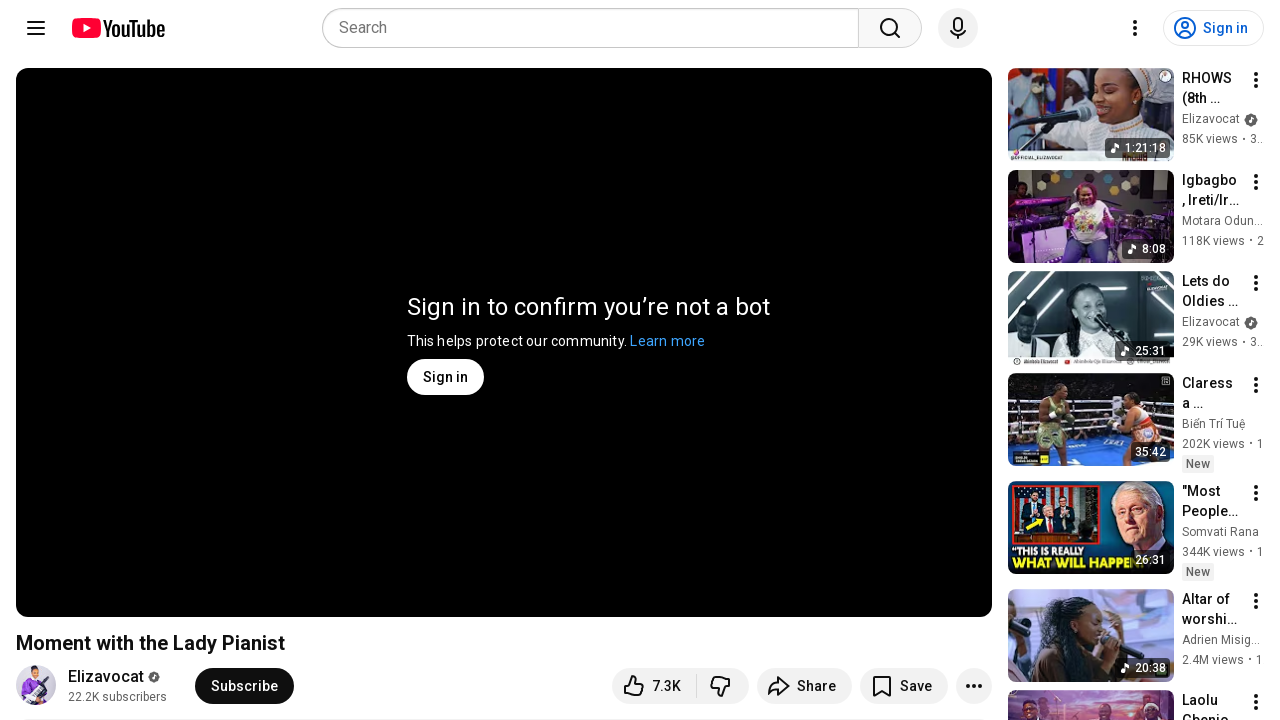

Waited 5 seconds
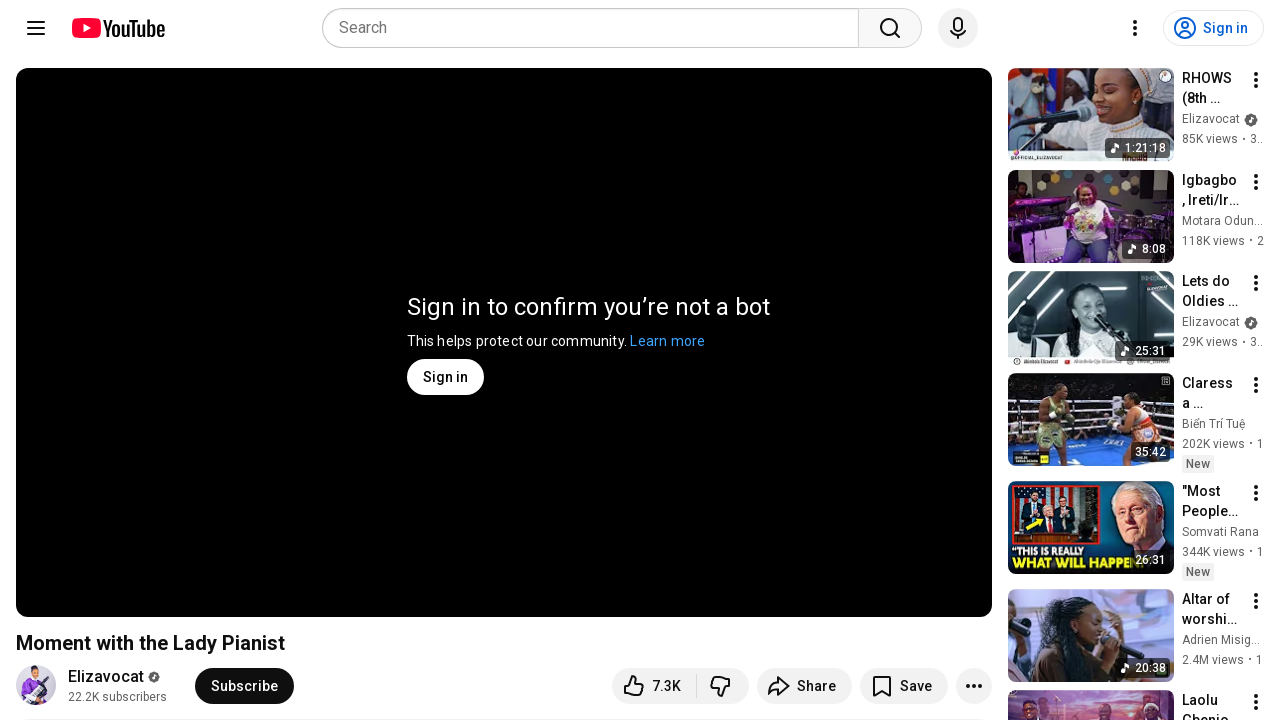

Located second comment element by ID
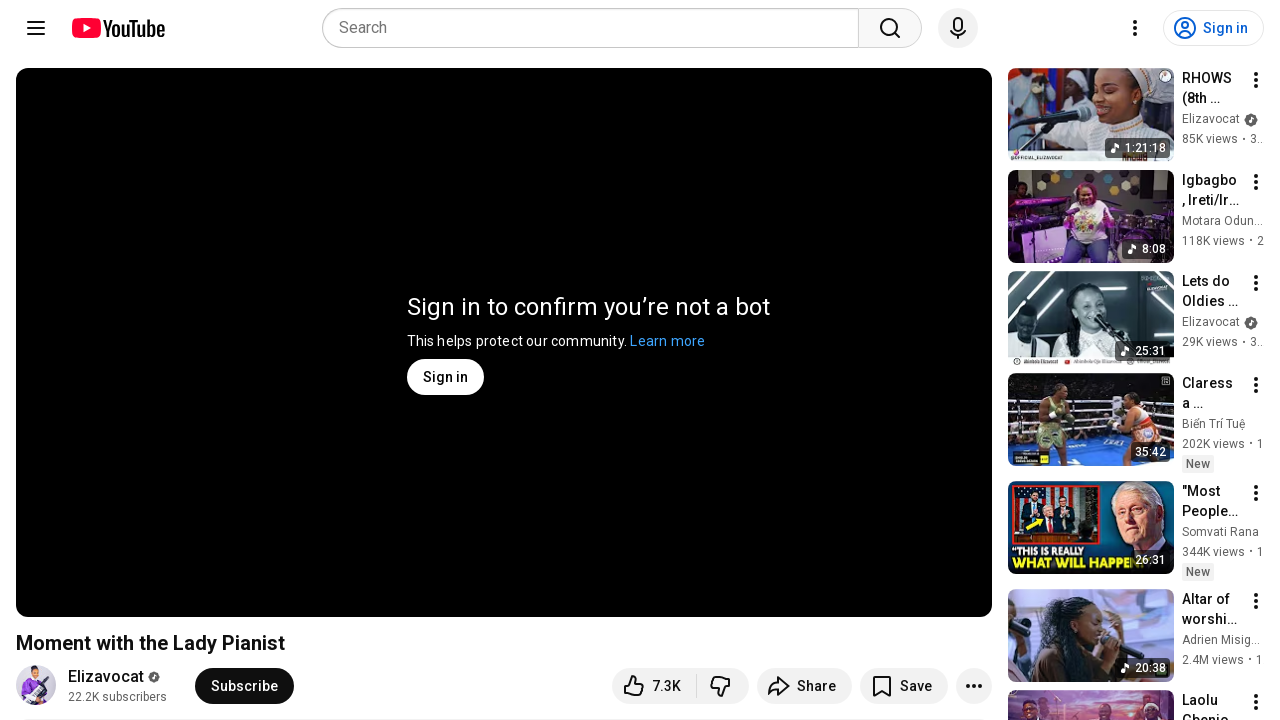

Waited 5 seconds before closing
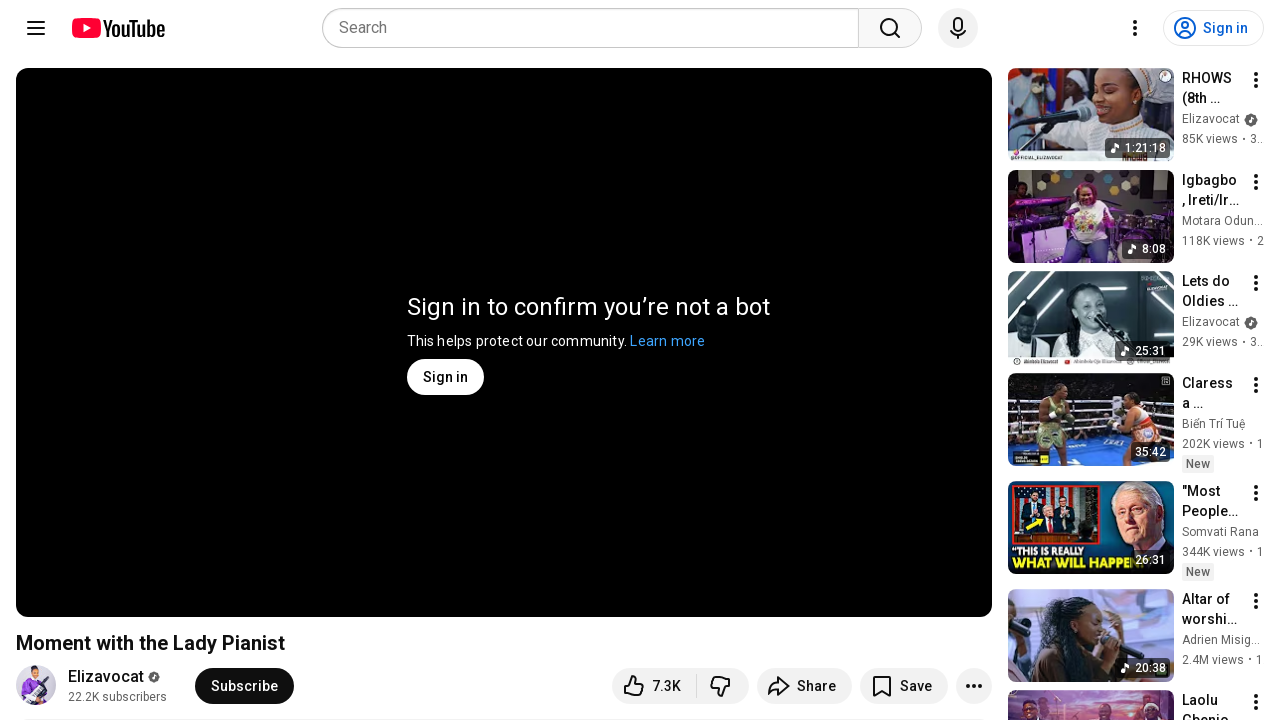

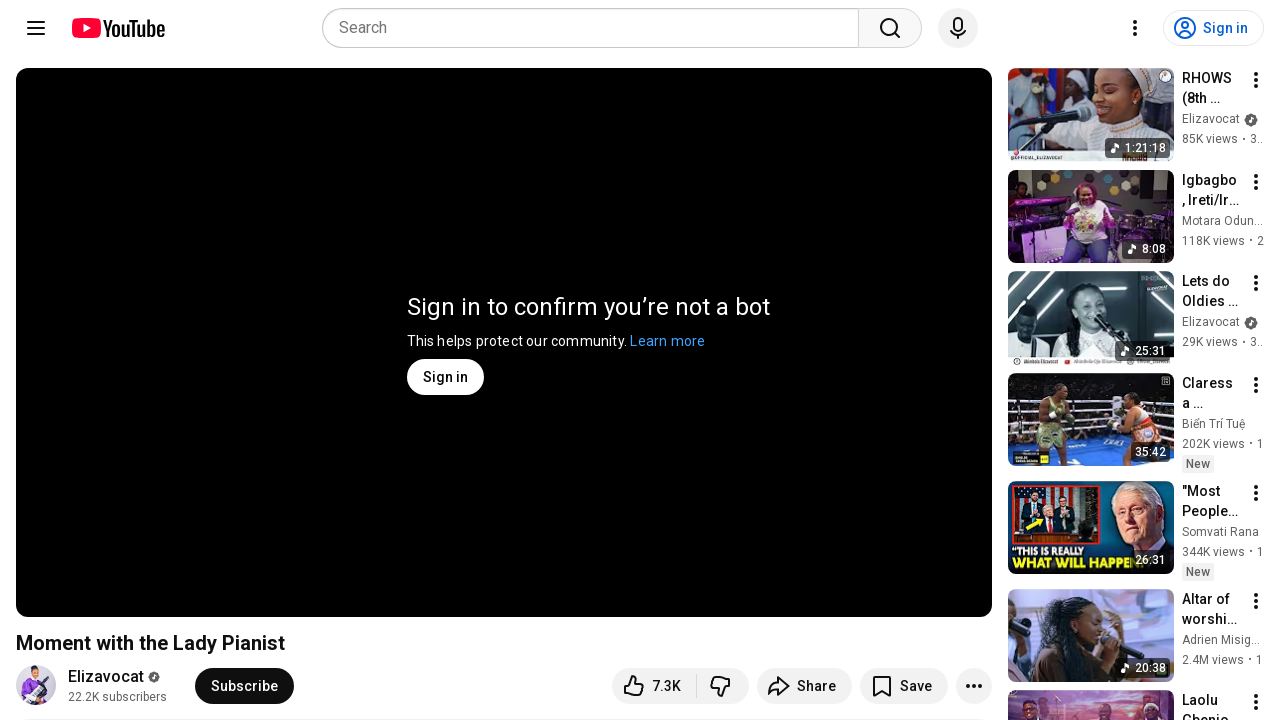